Tests that a todo item is removed when edited to an empty string

Starting URL: https://demo.playwright.dev/todomvc

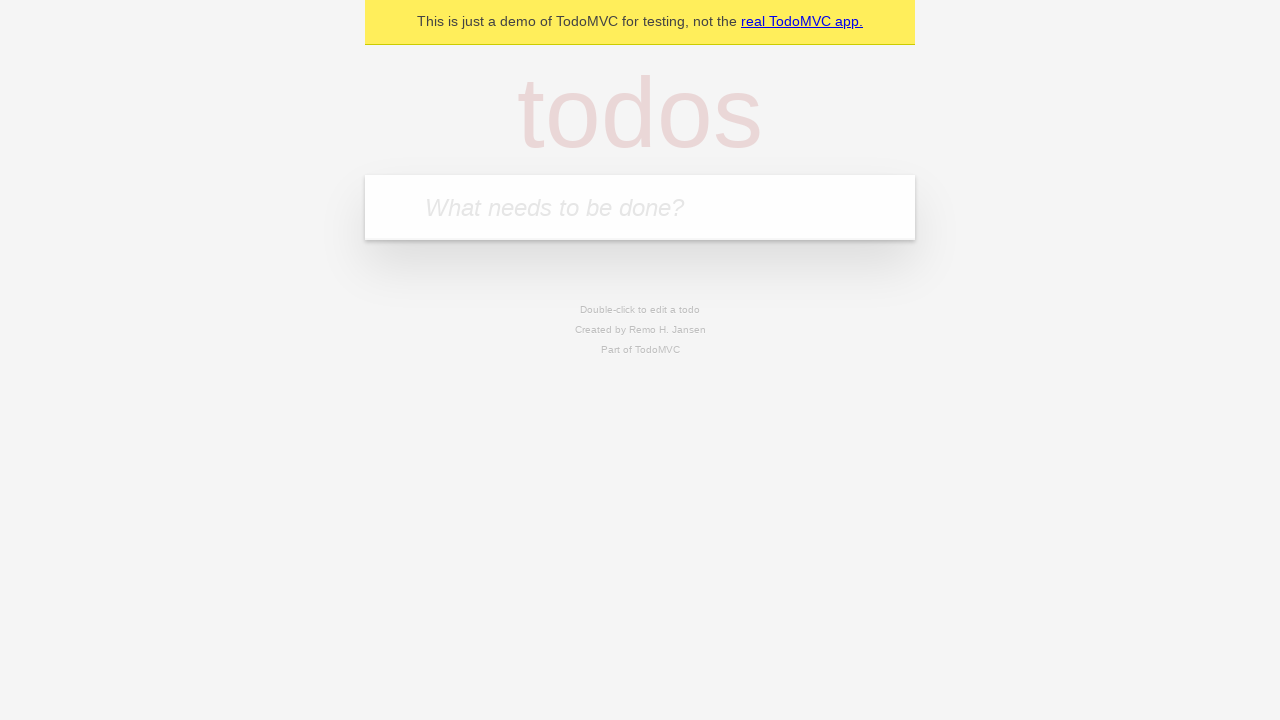

Filled todo input with 'buy some cheese' on internal:attr=[placeholder="What needs to be done?"i]
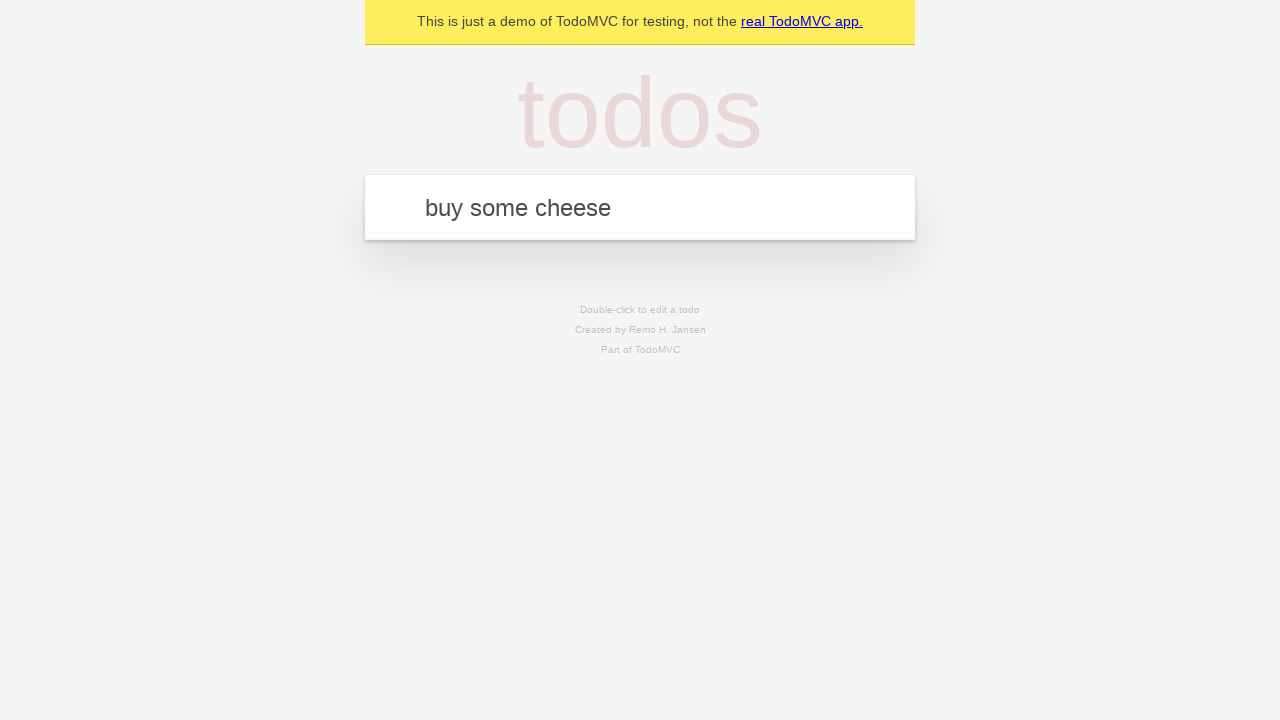

Pressed Enter to create first todo on internal:attr=[placeholder="What needs to be done?"i]
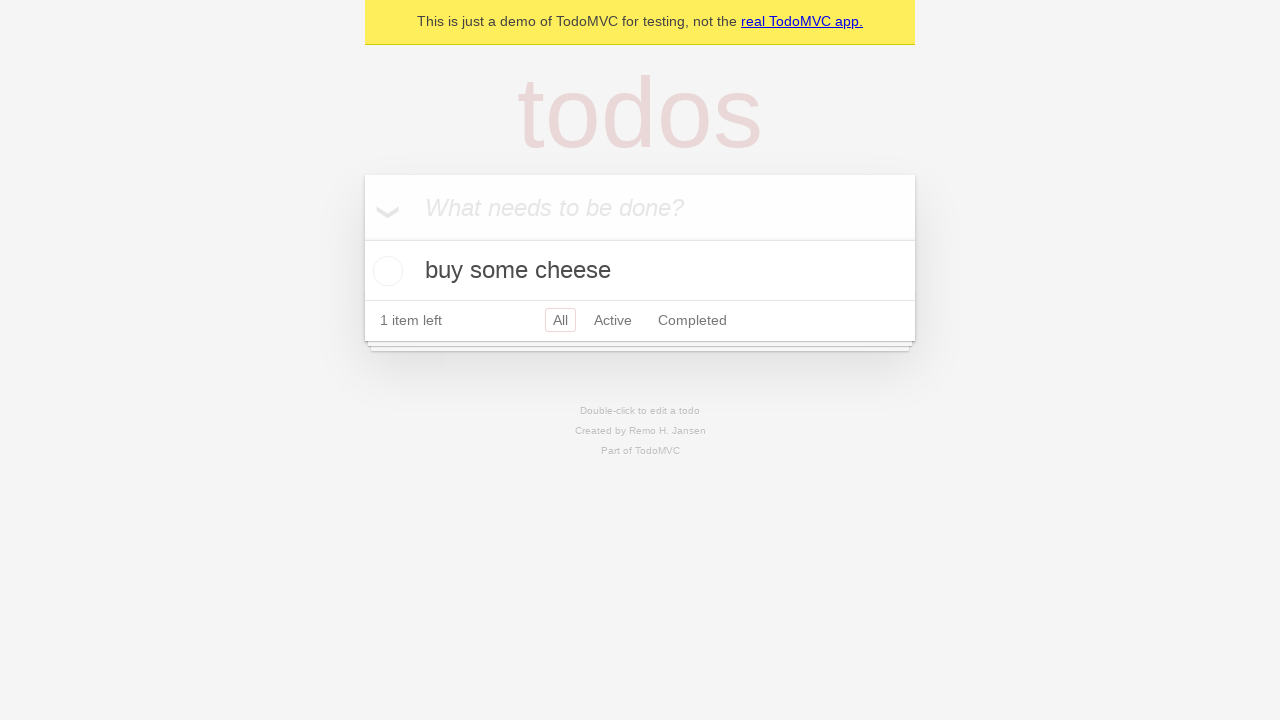

Filled todo input with 'feed the cat' on internal:attr=[placeholder="What needs to be done?"i]
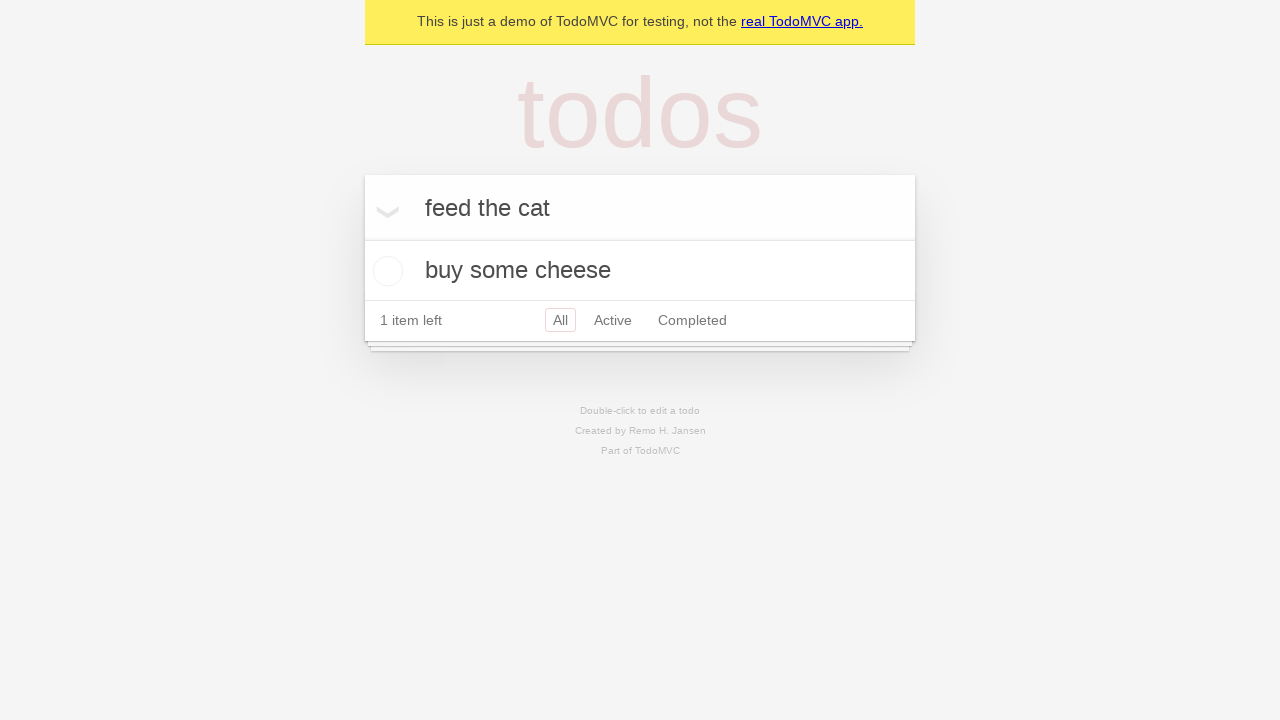

Pressed Enter to create second todo on internal:attr=[placeholder="What needs to be done?"i]
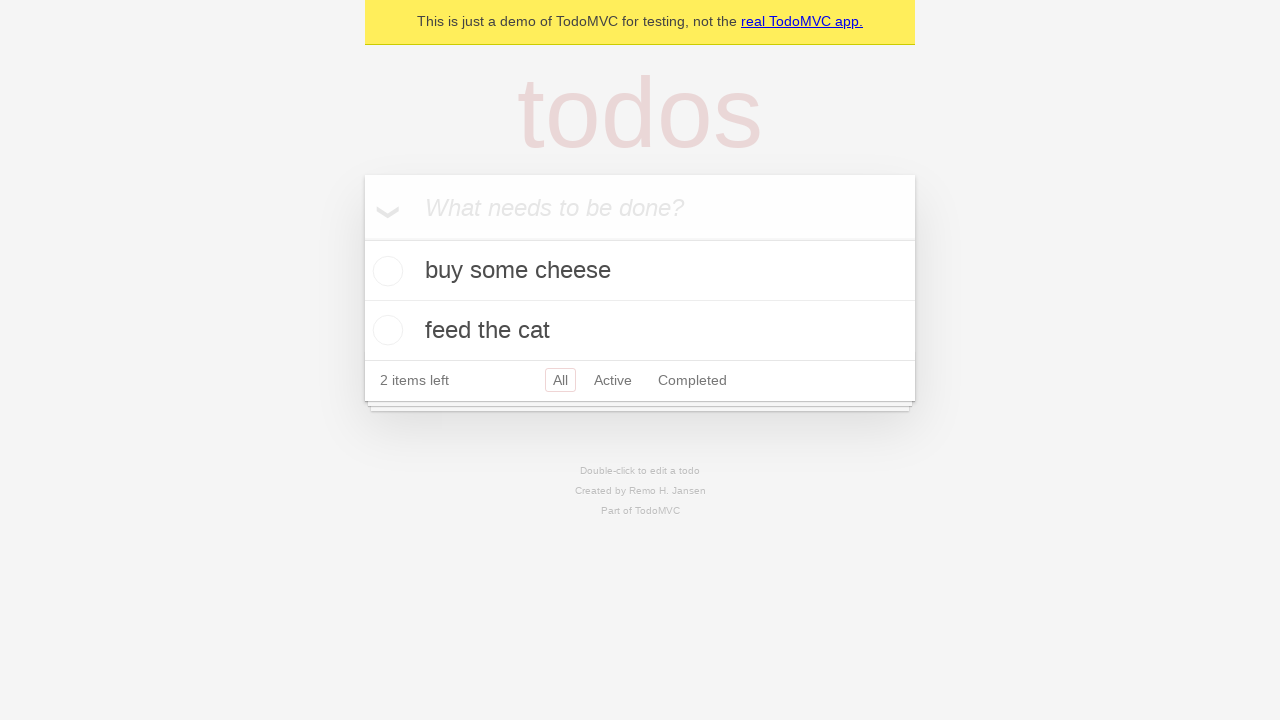

Filled todo input with 'book a doctors appointment' on internal:attr=[placeholder="What needs to be done?"i]
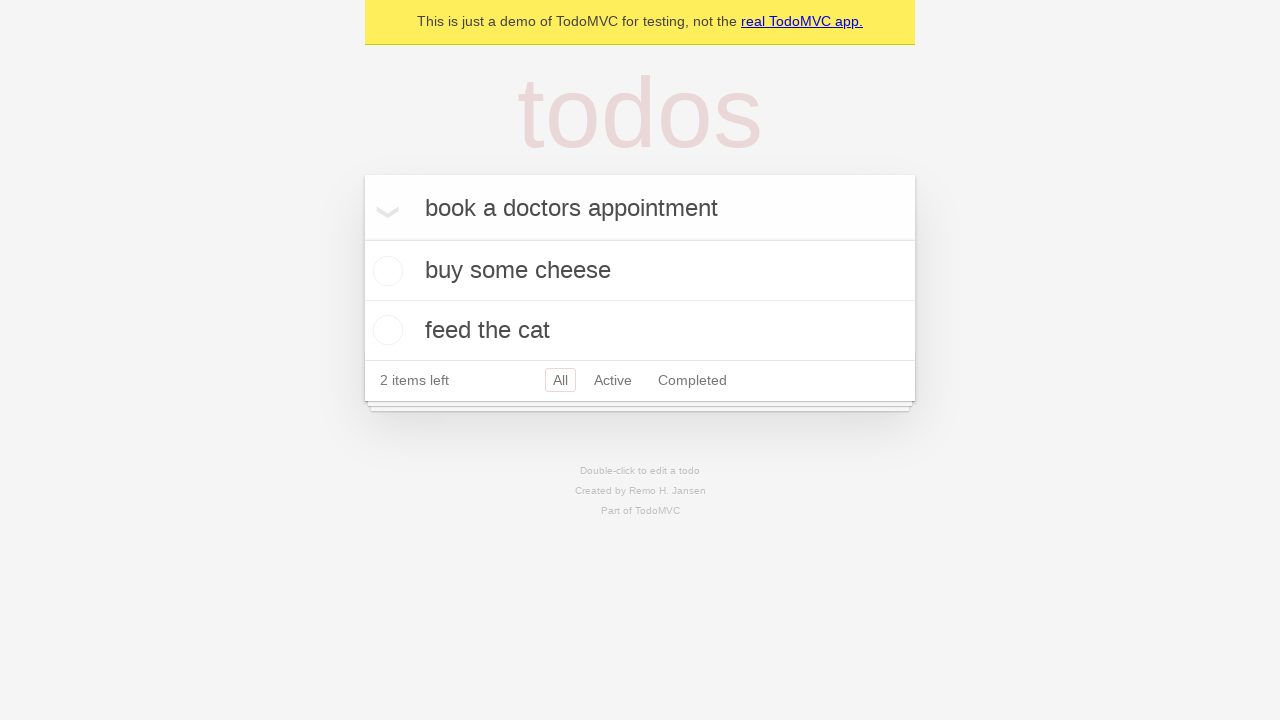

Pressed Enter to create third todo on internal:attr=[placeholder="What needs to be done?"i]
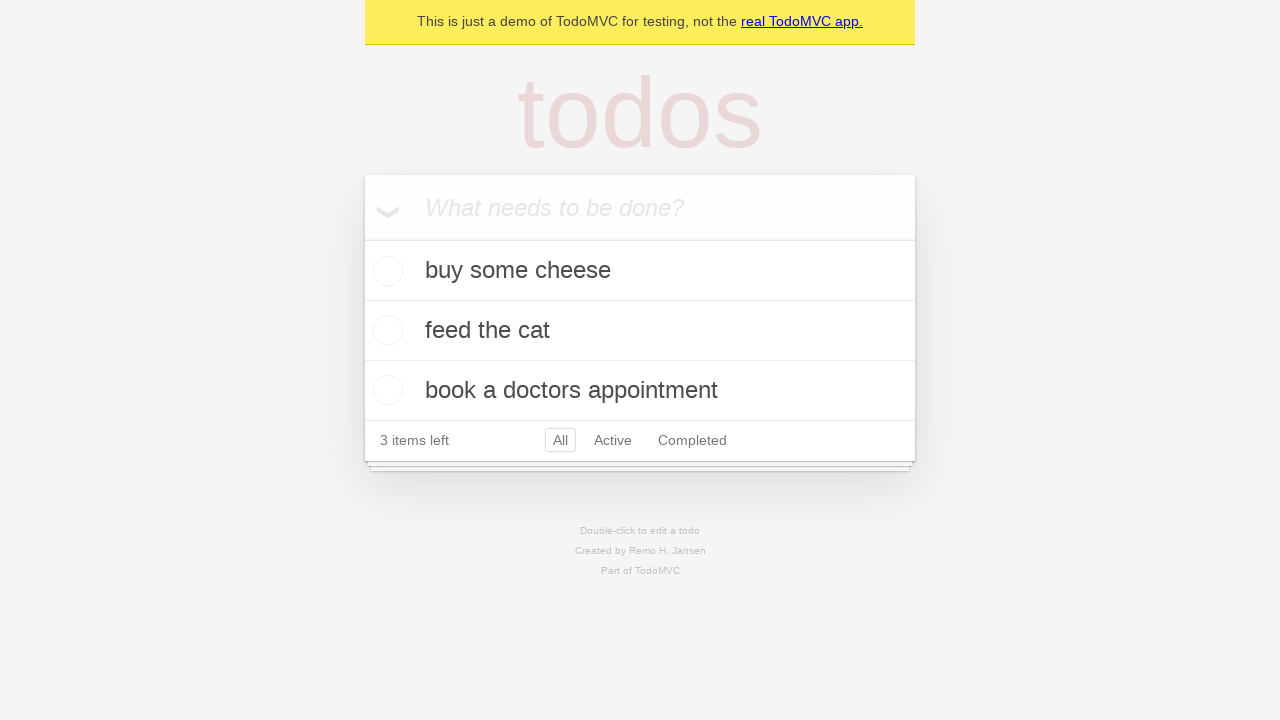

Waited for all three todos to be created
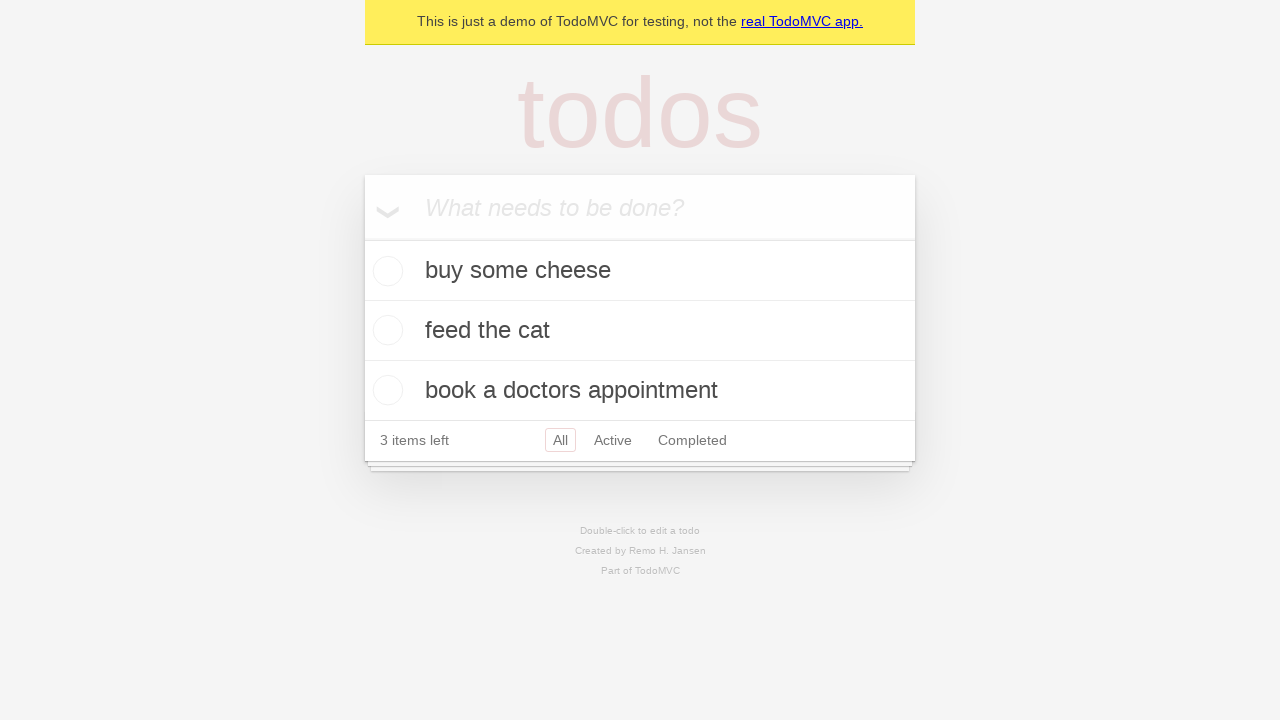

Double-clicked second todo item to enter edit mode at (640, 331) on [data-testid='todo-item'] >> nth=1
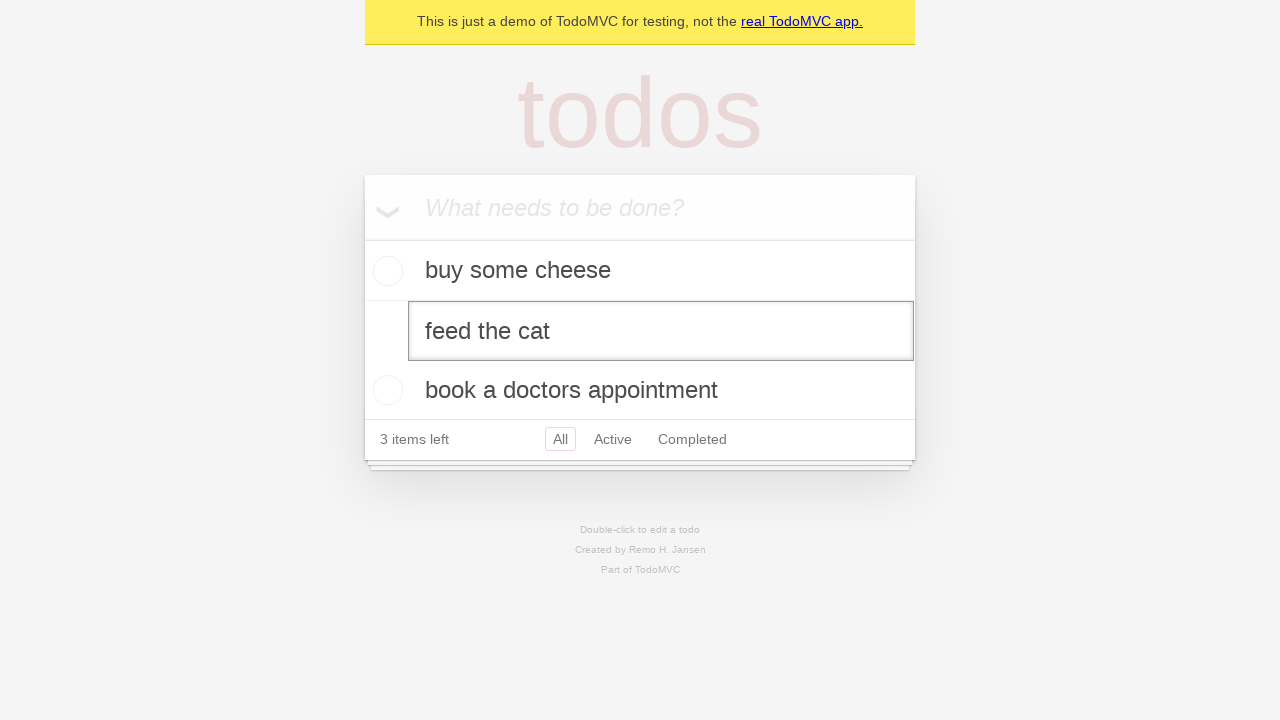

Cleared the text in the edit box on [data-testid='todo-item'] >> nth=1 >> internal:role=textbox[name="Edit"i]
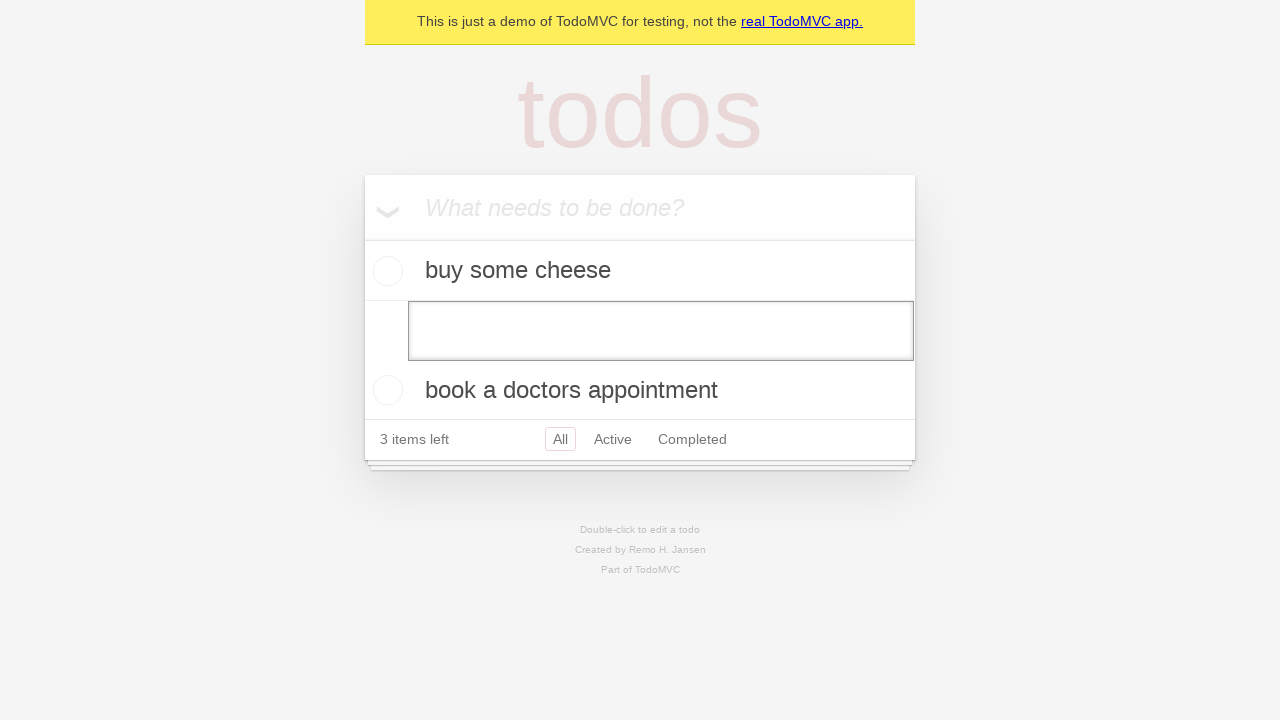

Pressed Enter to confirm empty edit, removing the todo item on [data-testid='todo-item'] >> nth=1 >> internal:role=textbox[name="Edit"i]
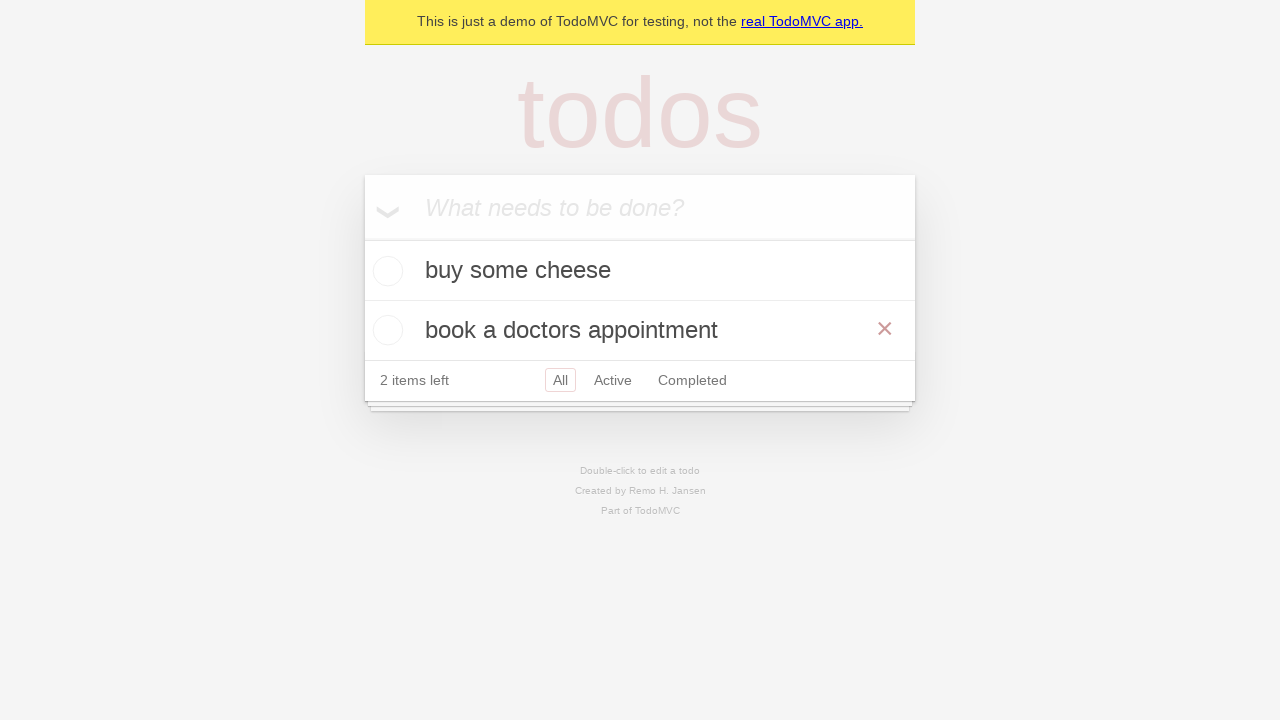

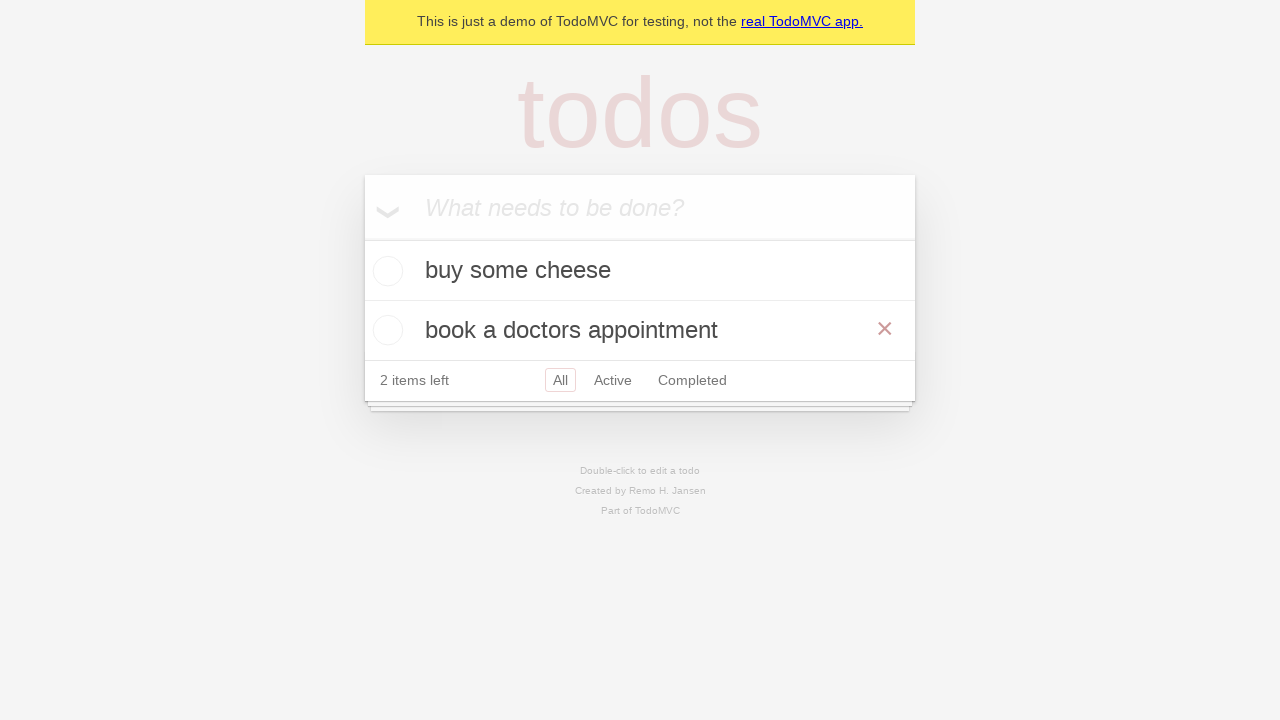